Tests authentication UX by looking for login/signup elements in the navigation and clicking on them to verify navigation works, then checks for responsive design elements.

Starting URL: https://test-studio-firebase.vercel.app

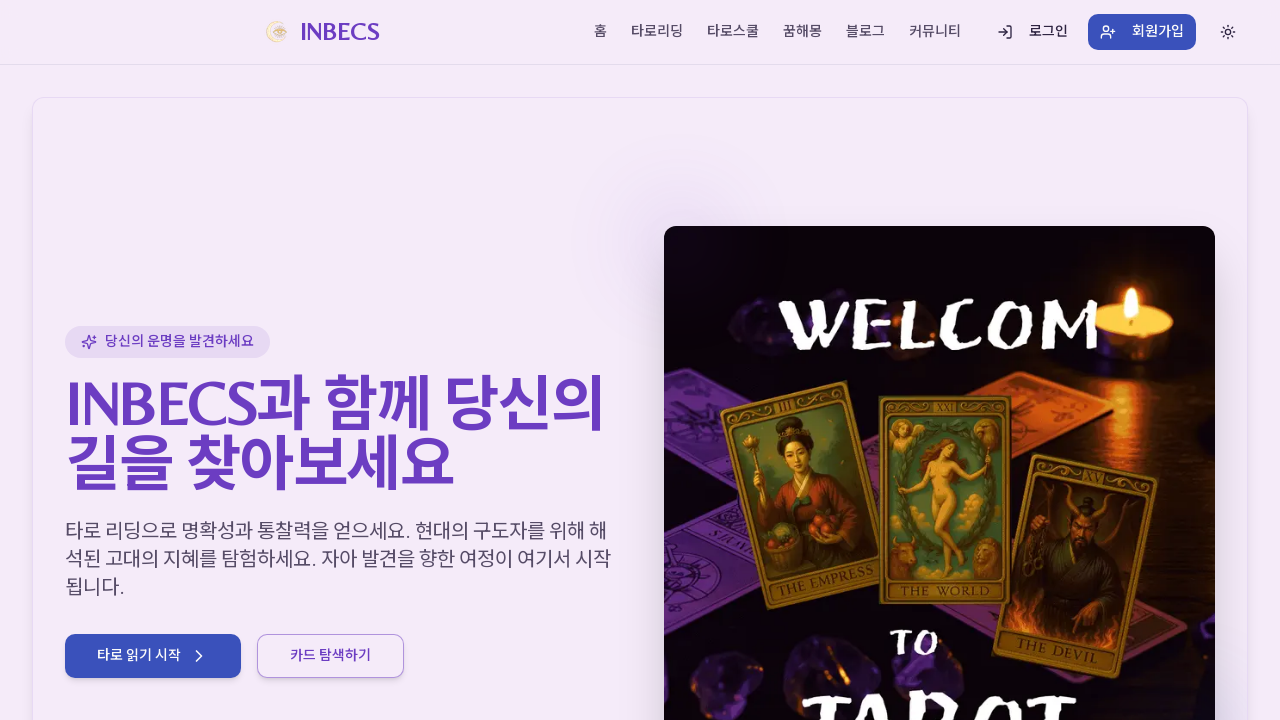

Clicked authentication element with selector: a:has-text("로그인") at (1032, 32) on a:has-text("로그인") >> nth=0
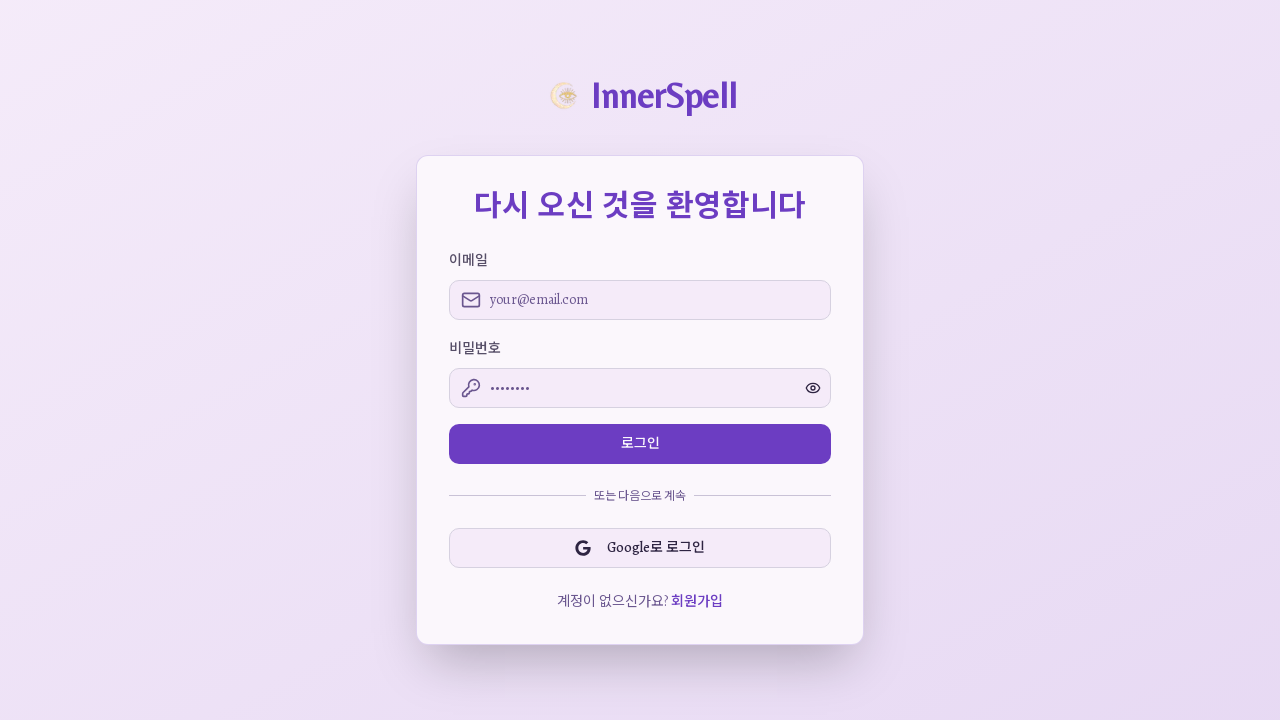

Page loaded after authentication element click
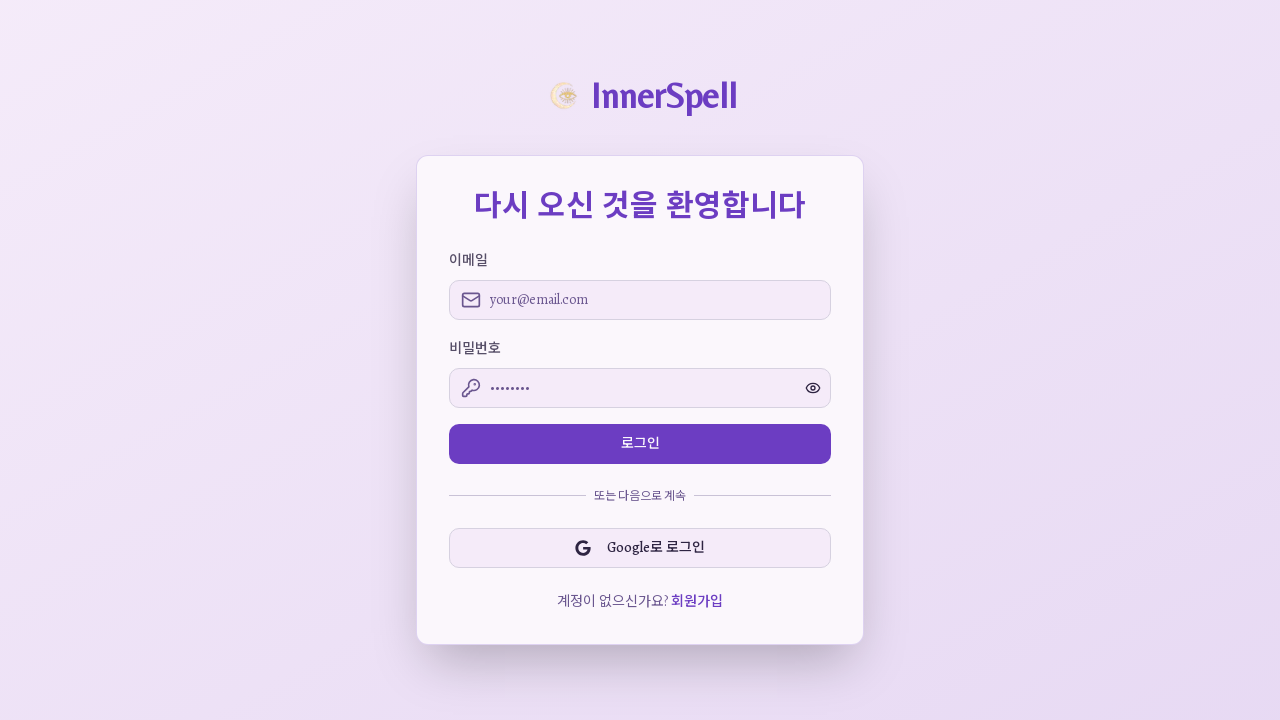

Navigation element is visible
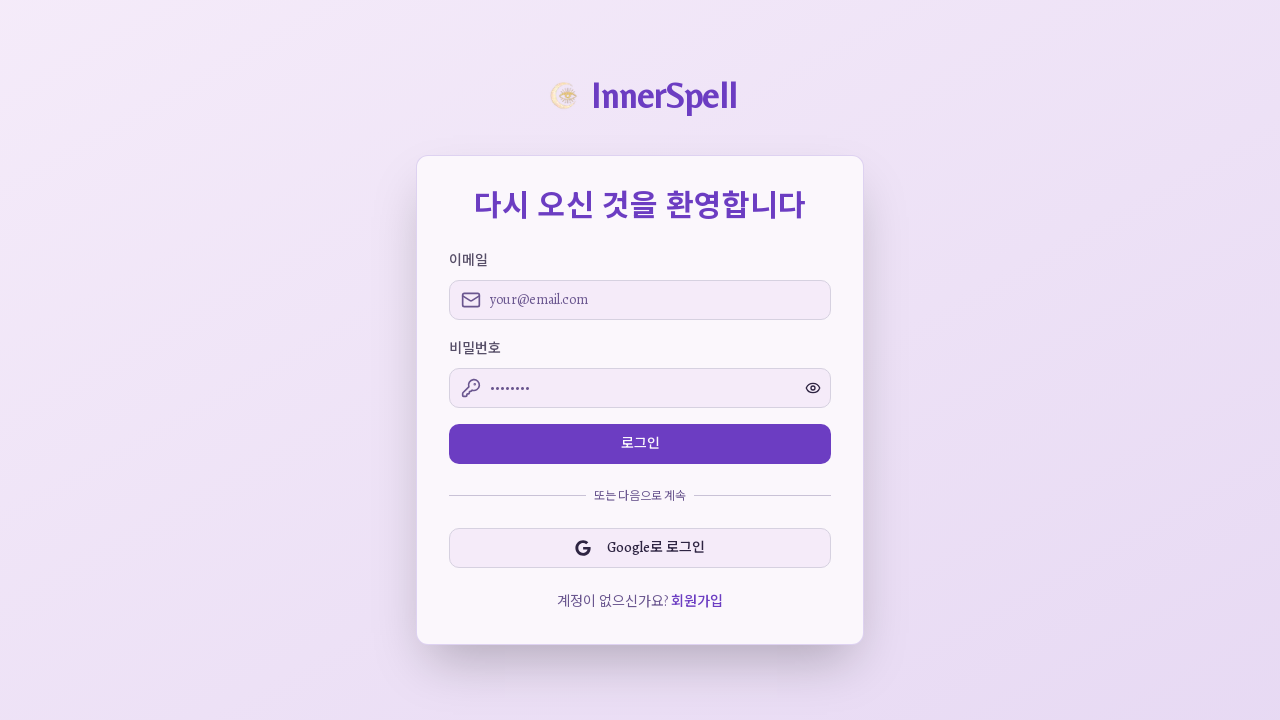

Main content element is visible
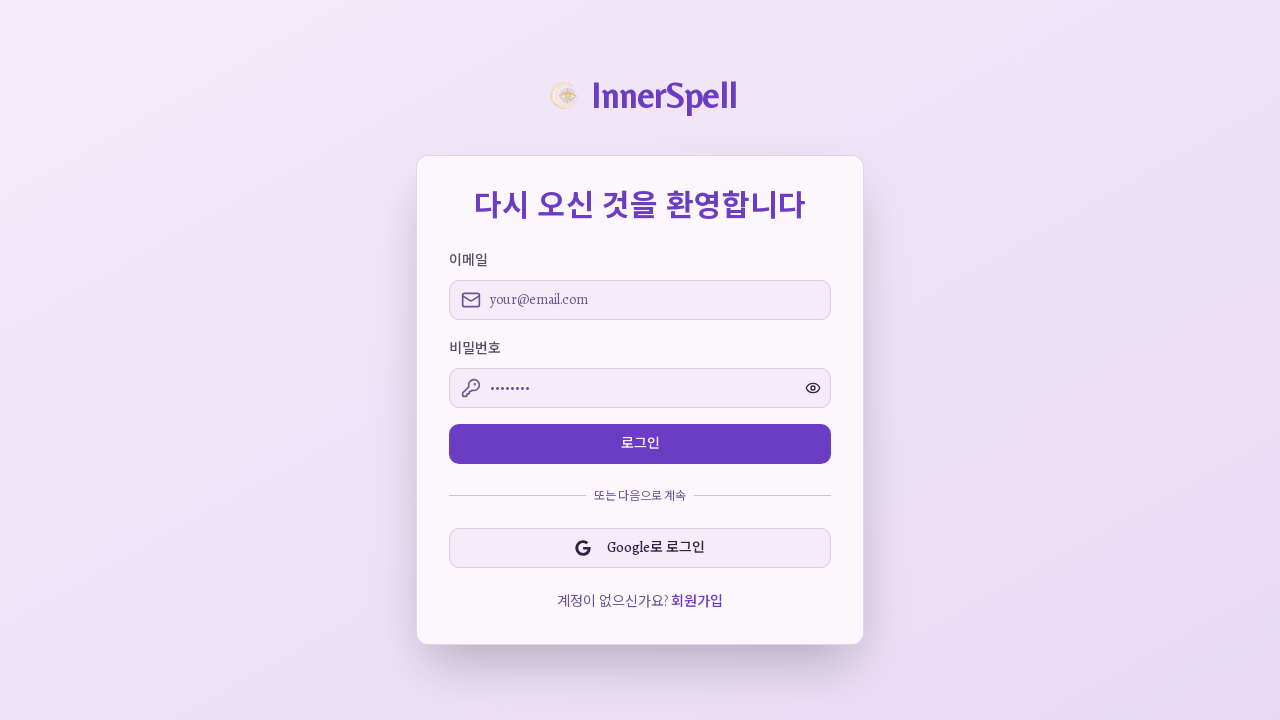

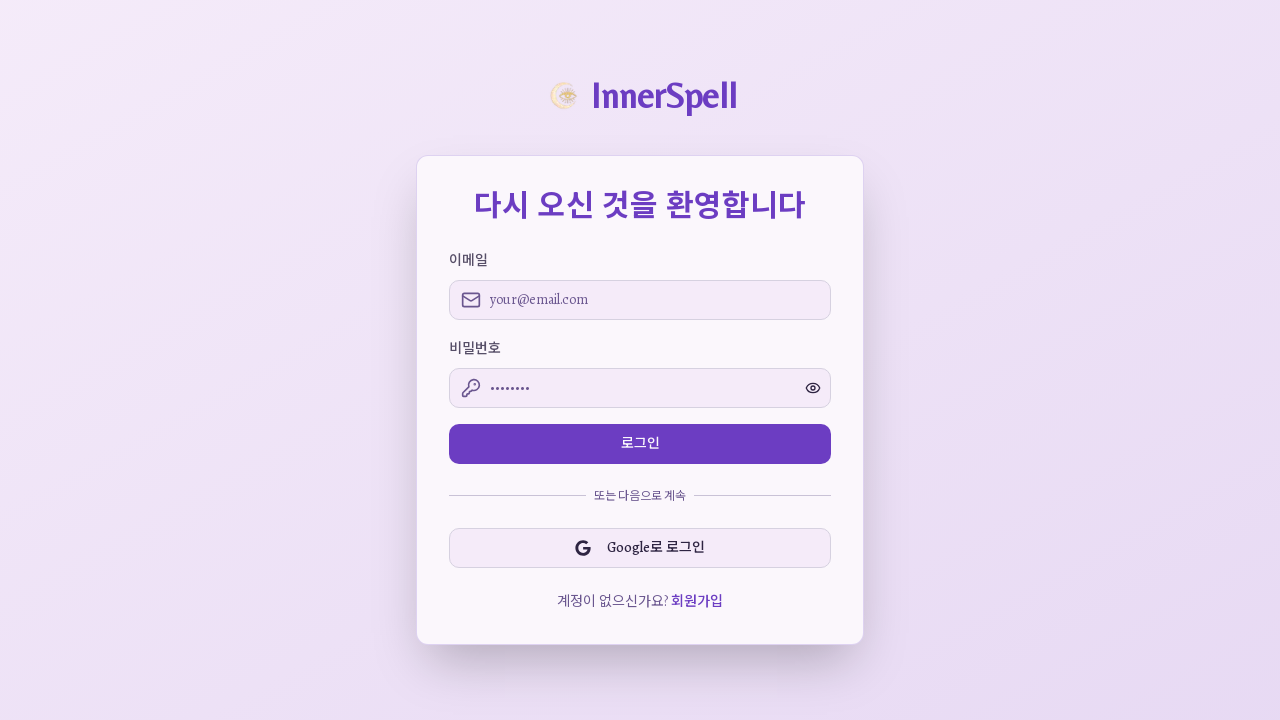